Tests basic navigation functionality by navigating to the PhoneBook app, going back, forward, and refreshing the page

Starting URL: https://contacts-app.tobbymarshall815.vercel.app/home

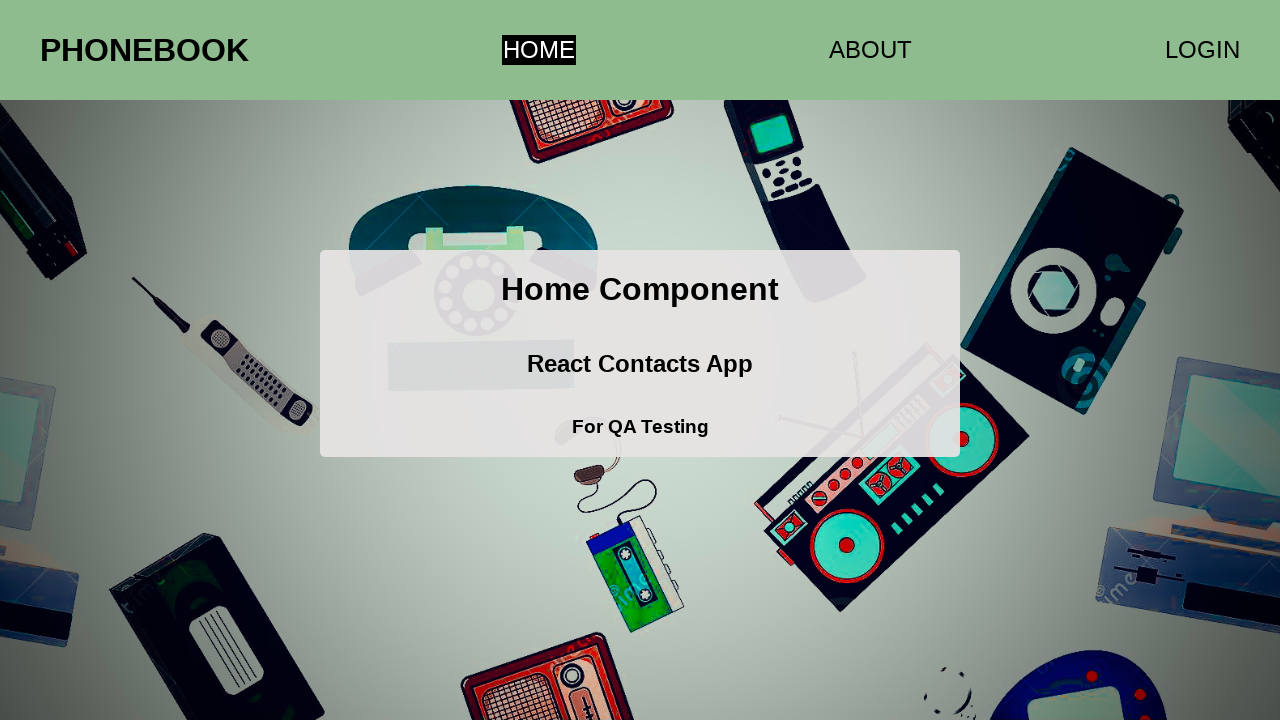

Navigated to PhoneBook app home page
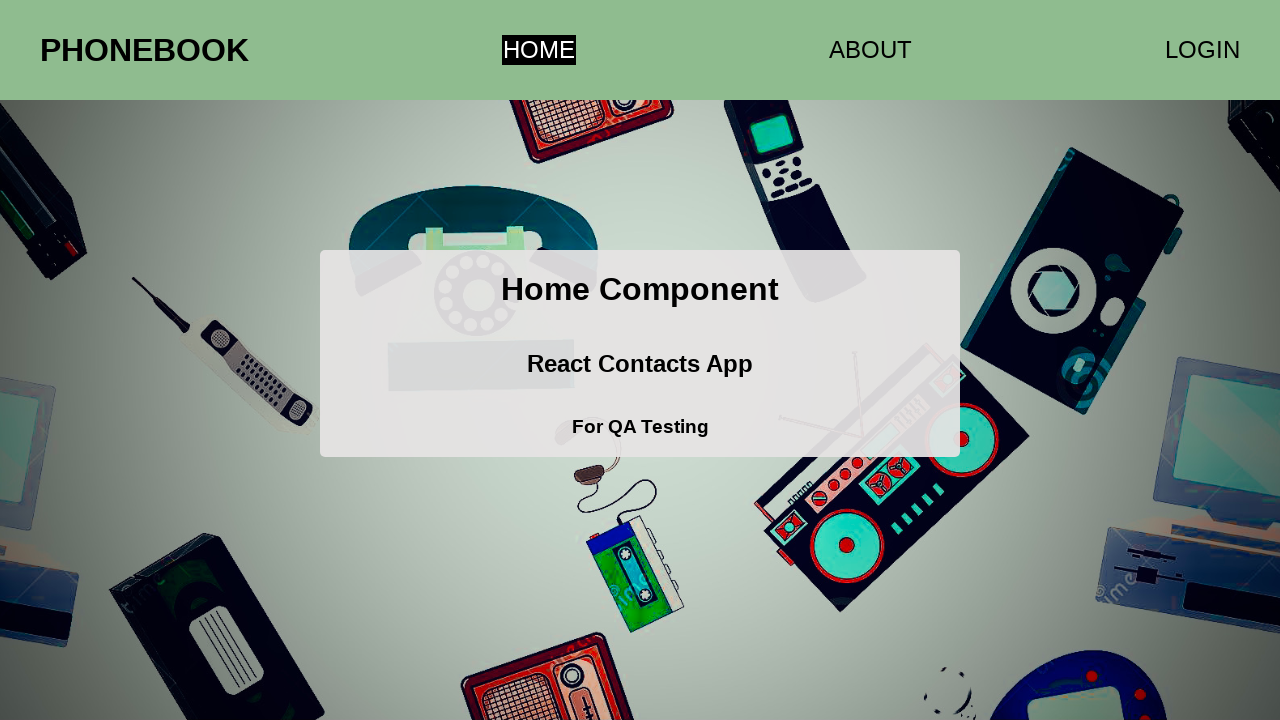

Navigated back in browser history
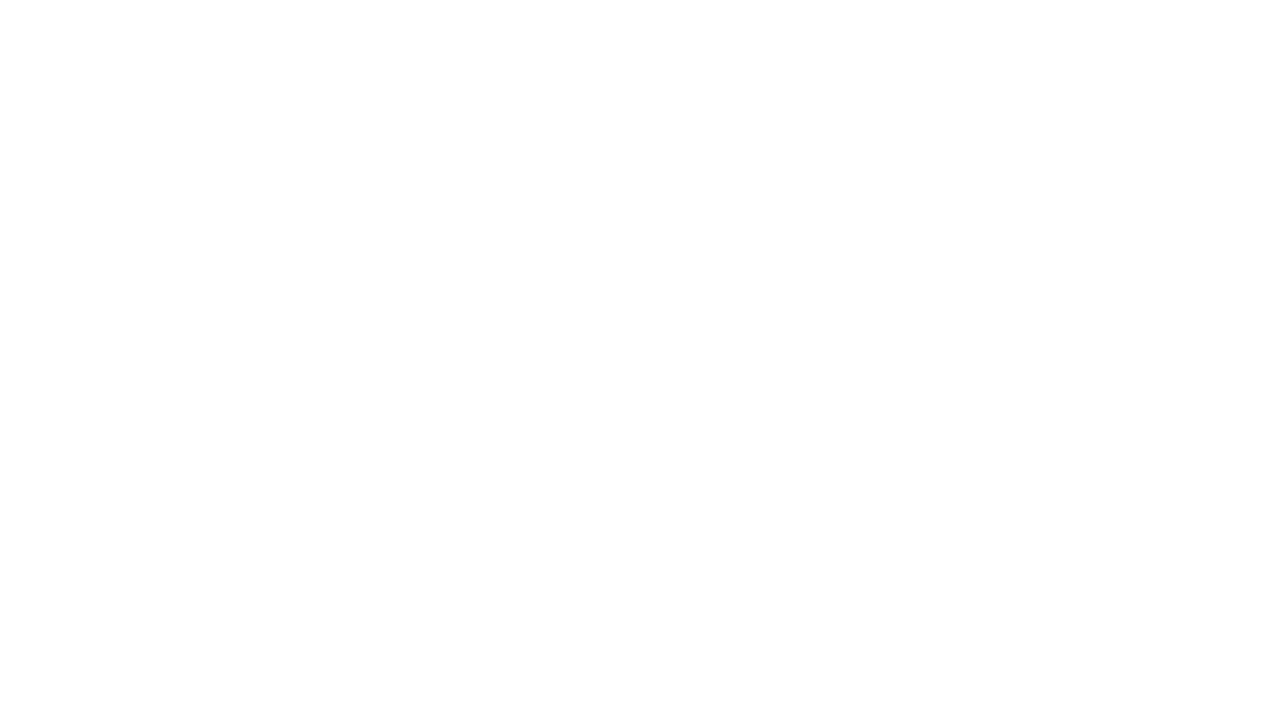

Navigated forward in browser history
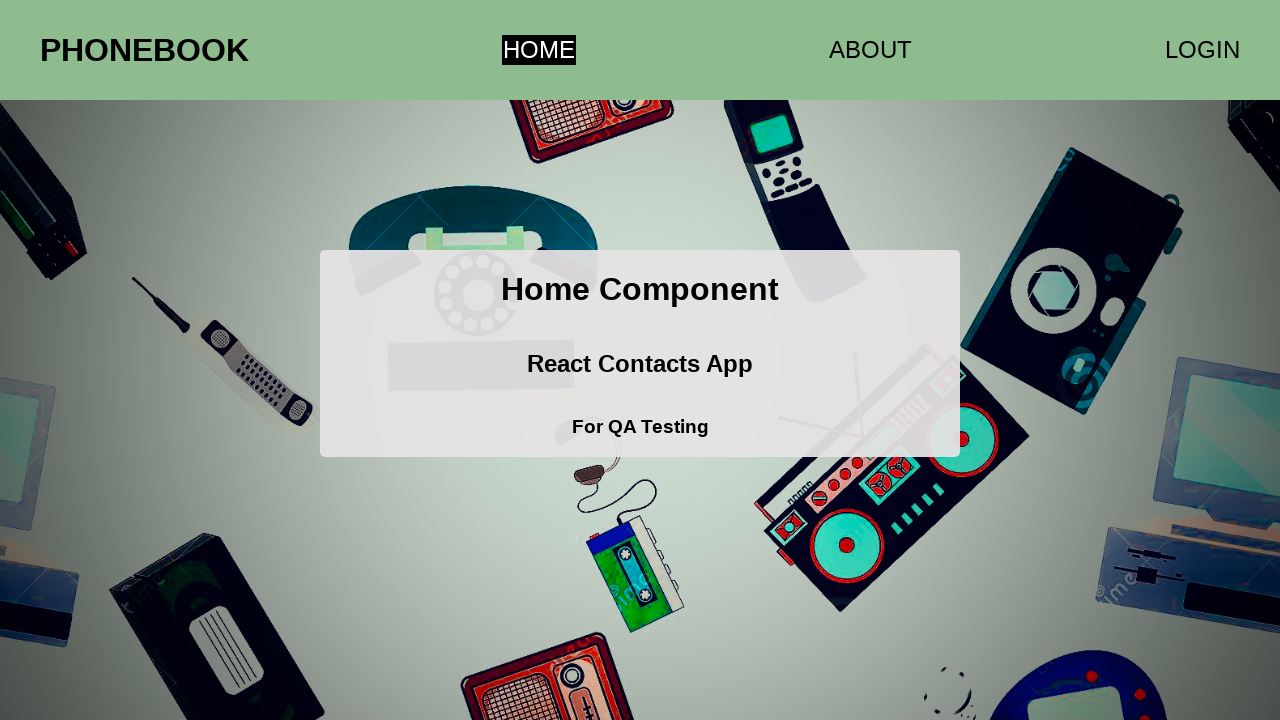

Refreshed the page
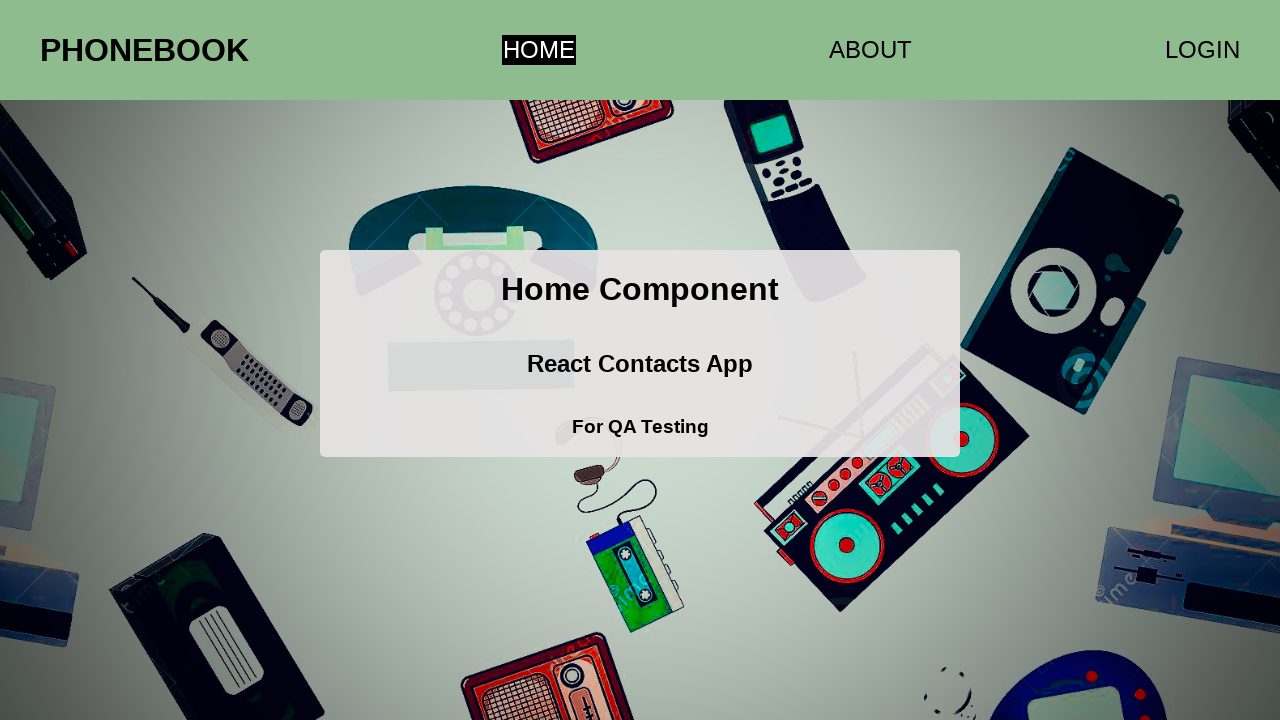

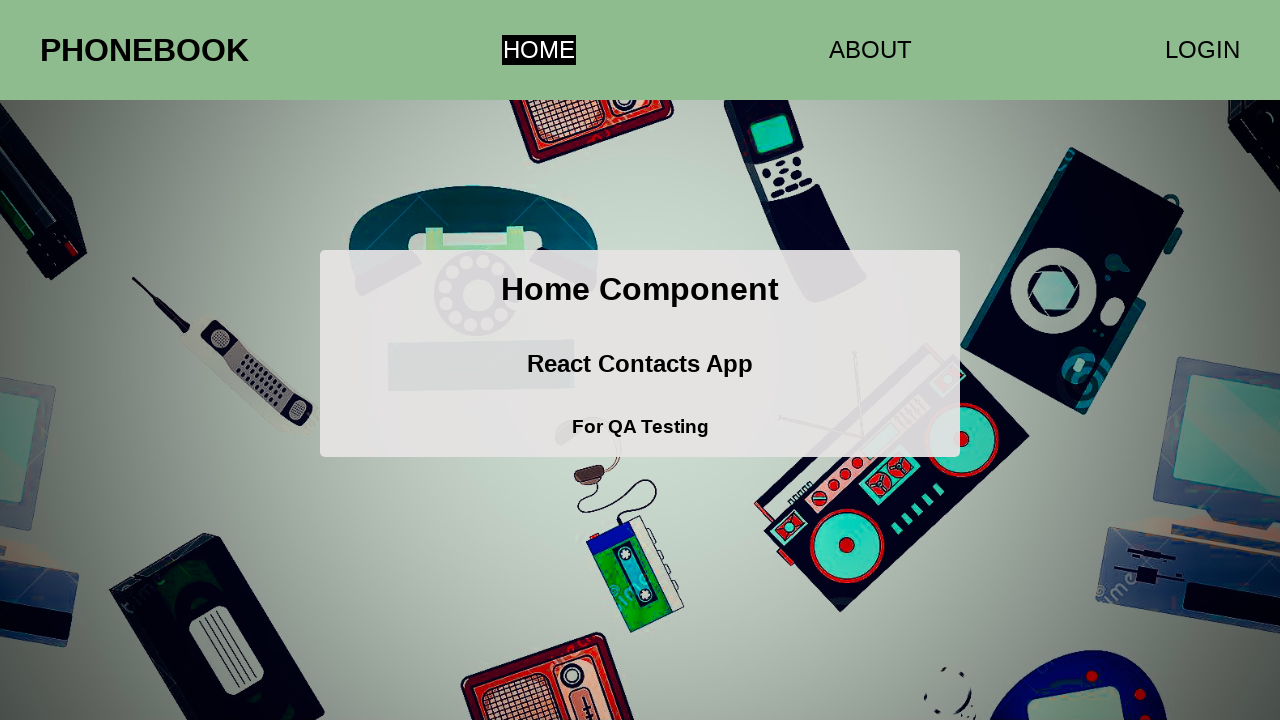